Tests drag and drop functionality on jQueryUI's droppable demo page by dragging an element and dropping it onto a target element within an iframe.

Starting URL: https://jqueryui.com/droppable/

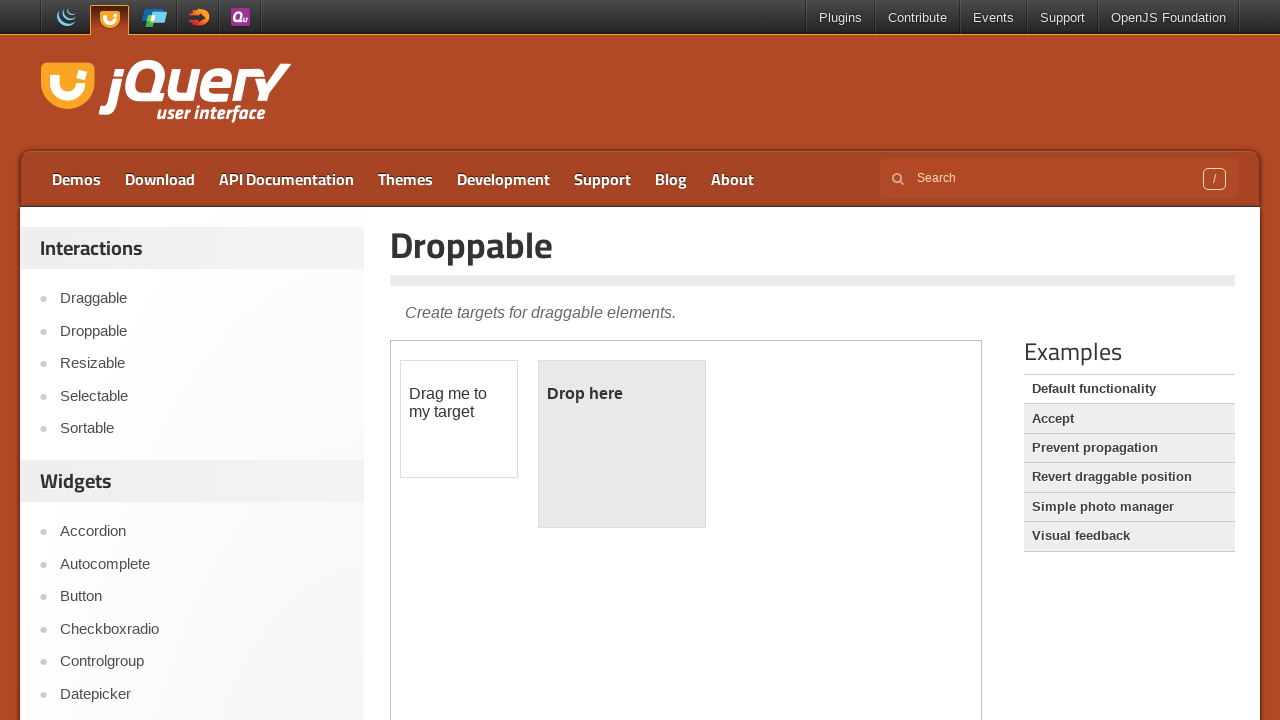

Located iframe containing drag and drop demo
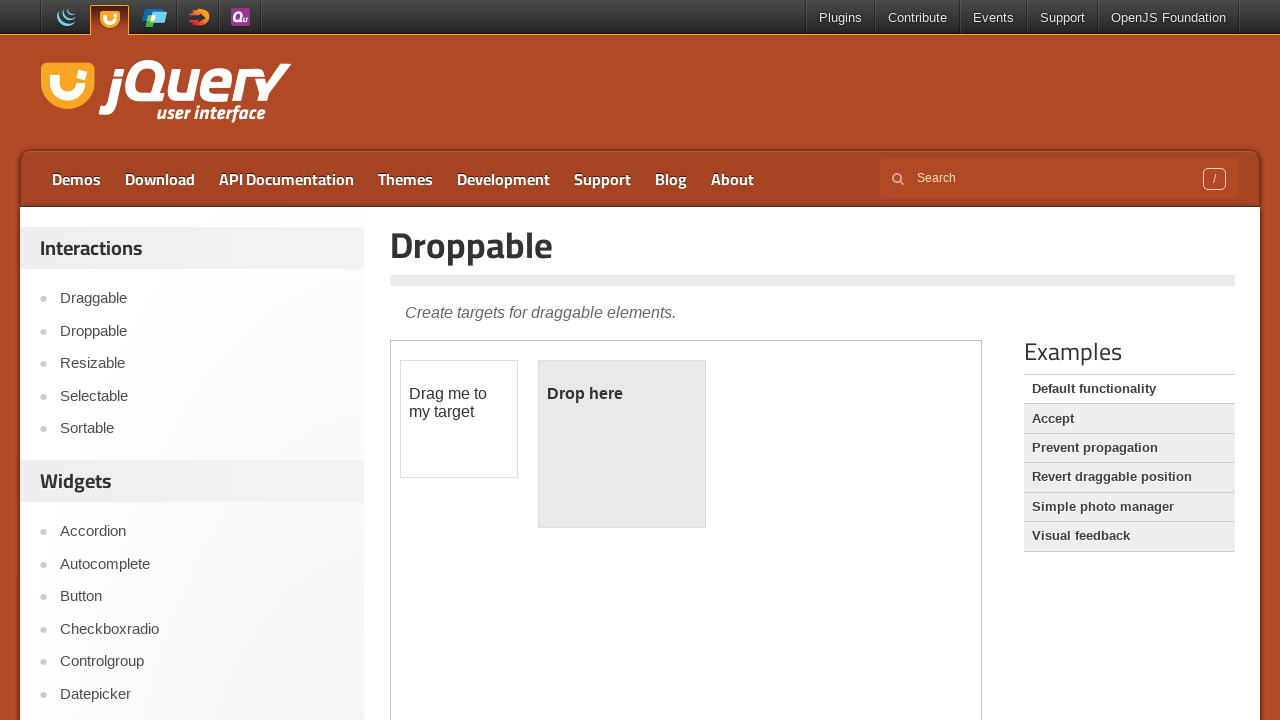

Located draggable element within iframe
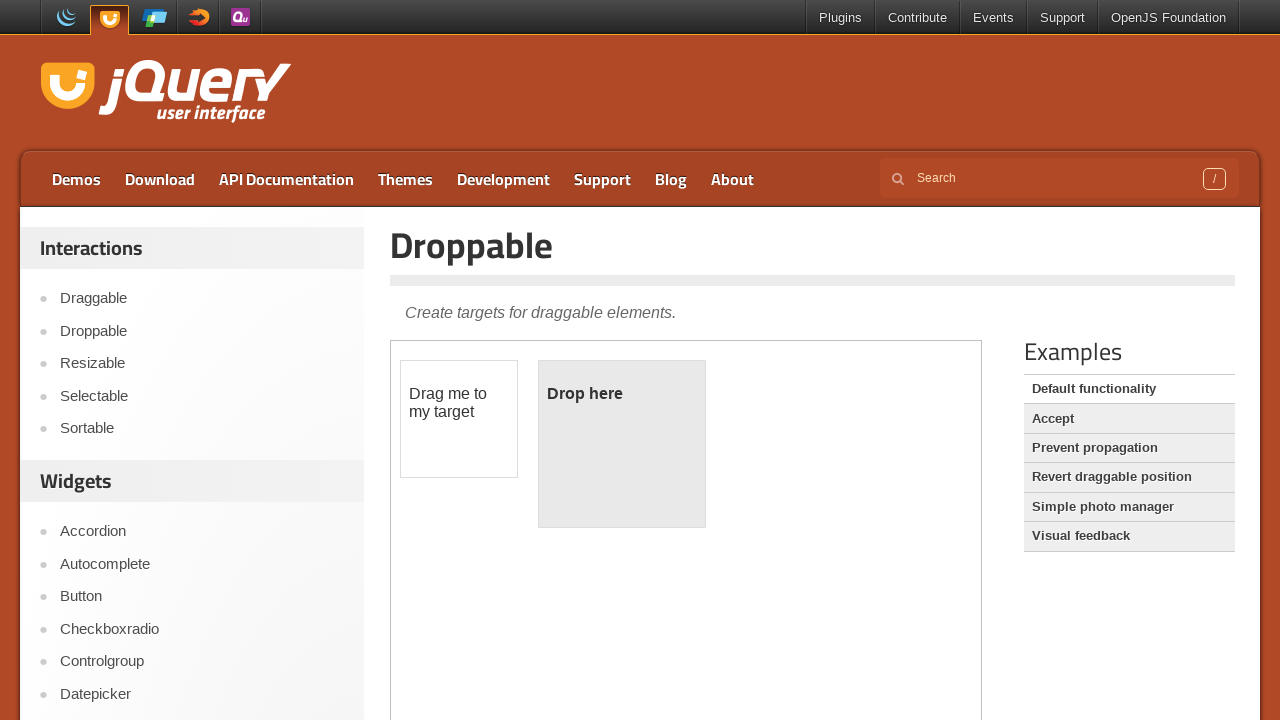

Located droppable target element within iframe
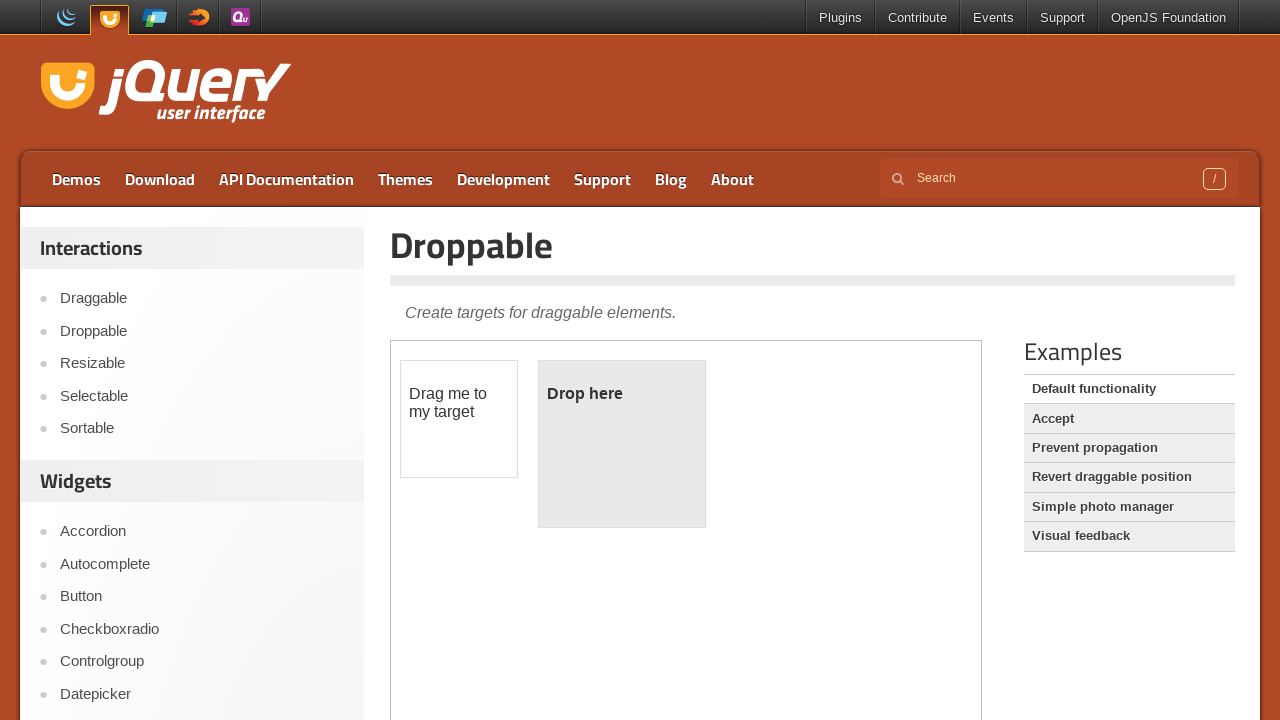

Dragged draggable element and dropped it onto droppable target at (622, 444)
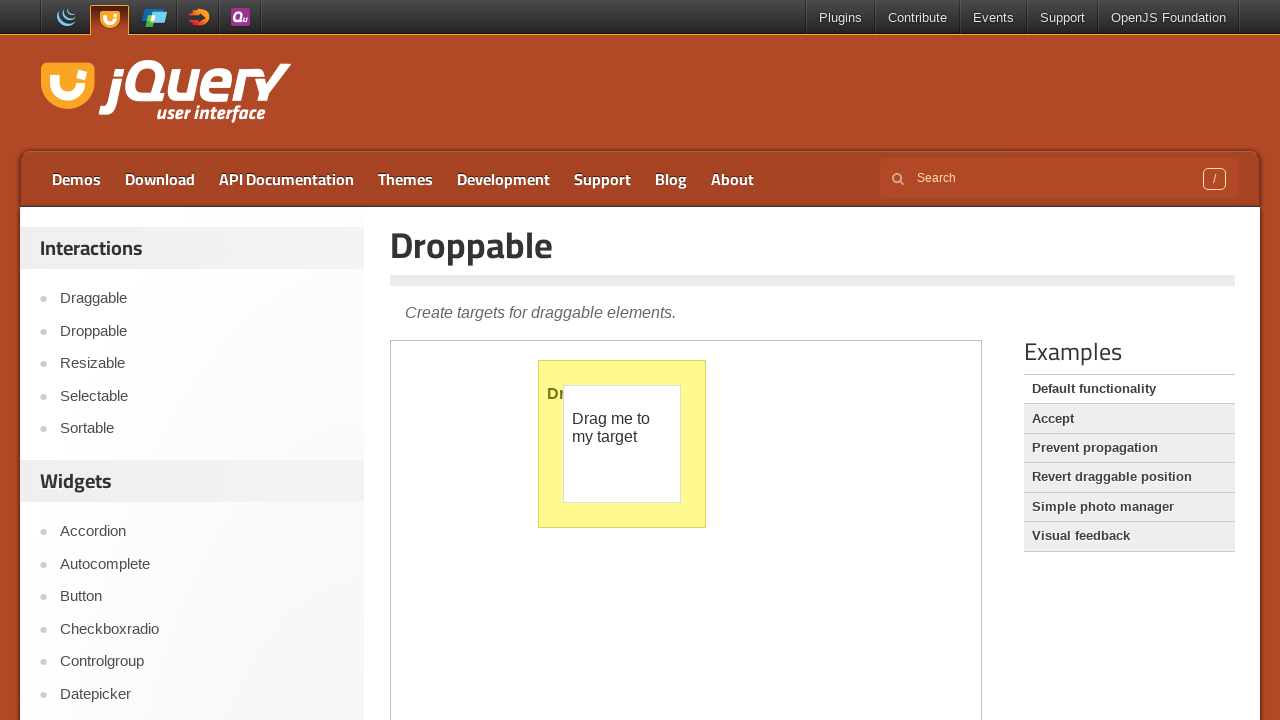

Waited 1 second for drag and drop animation to complete
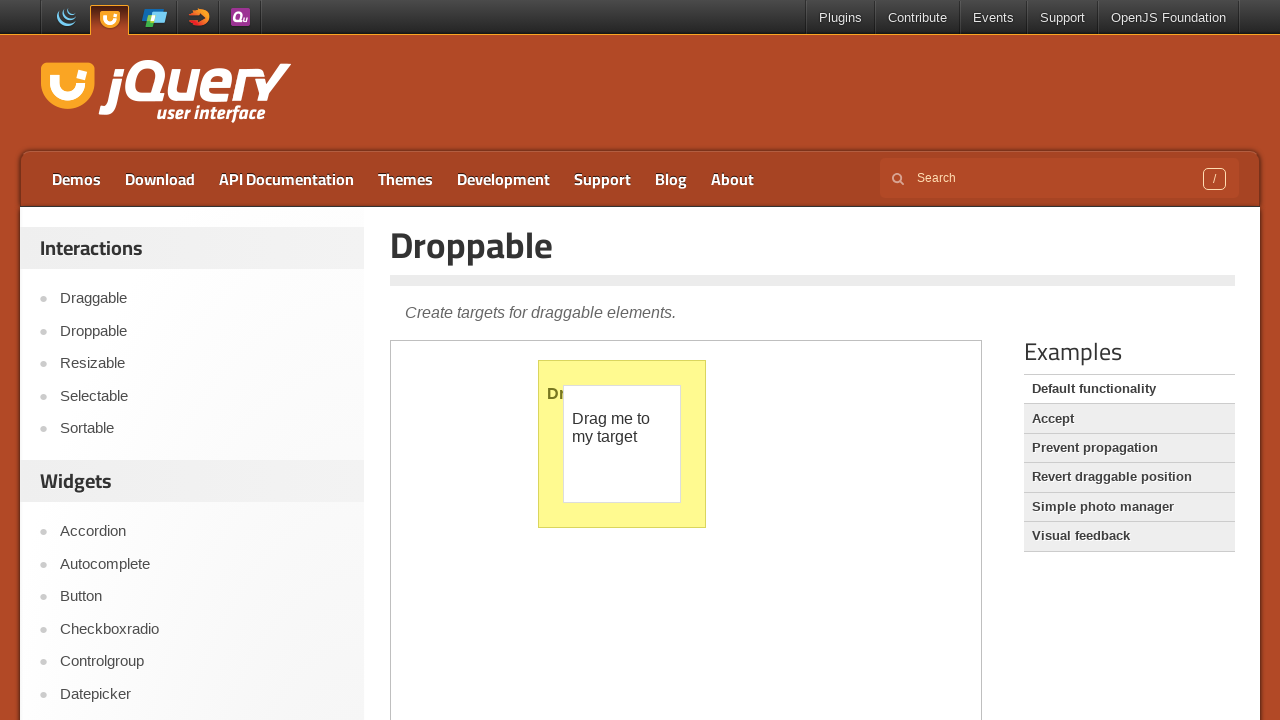

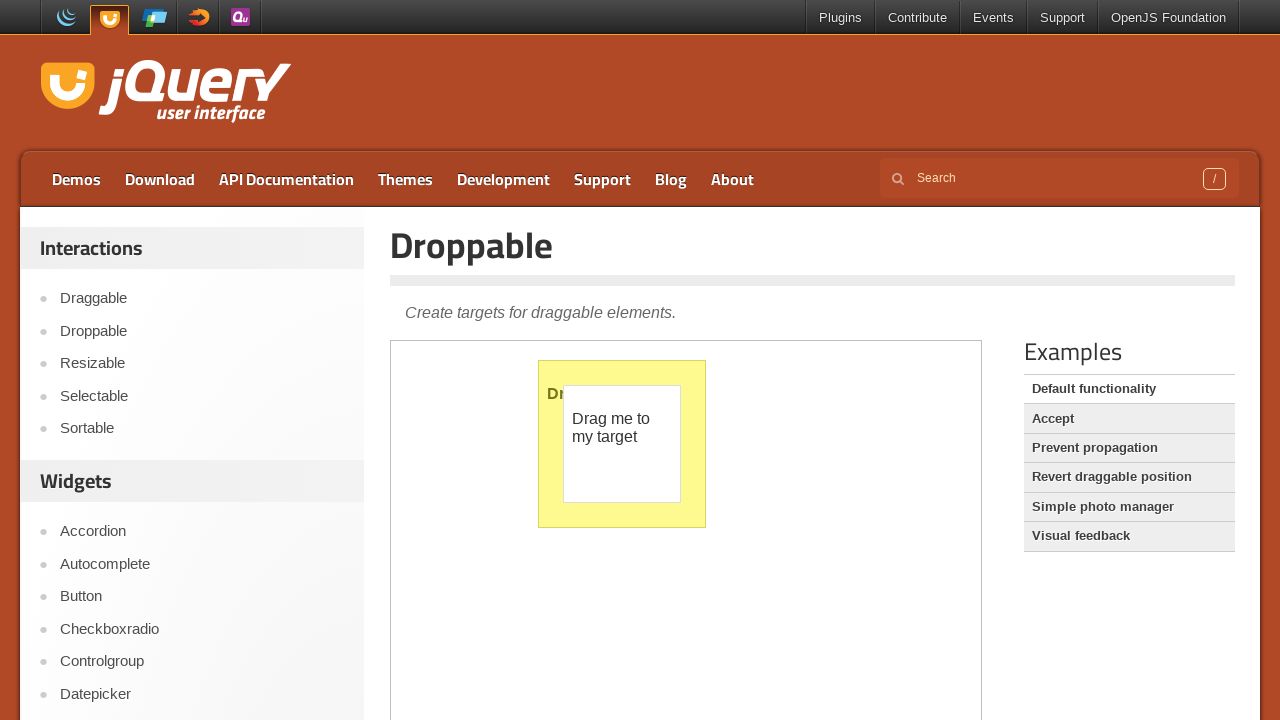